Tests form interaction and navigation on an Angular practice site by filling a name field and clicking the shop link using JavaScript execution

Starting URL: https://rahulshettyacademy.com/angularpractice/

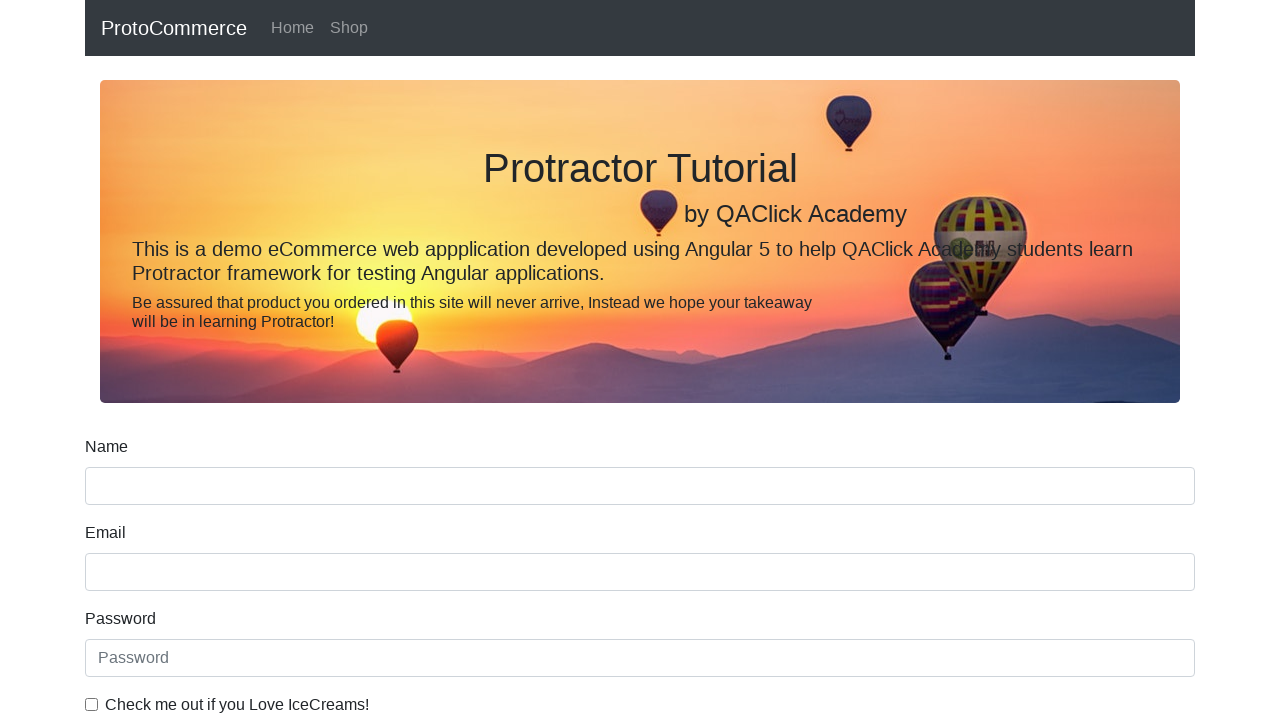

Filled name field with 'hello' on input[name='name']
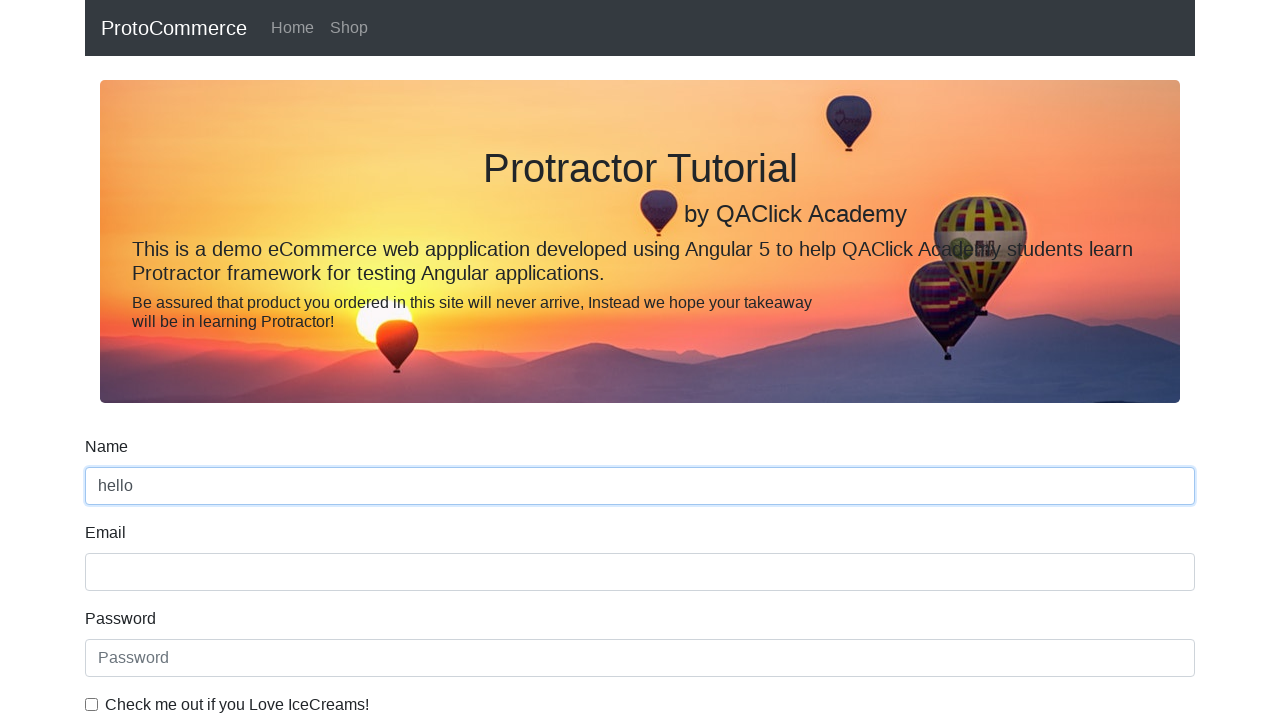

Retrieved name field value via JavaScript: 'hello'
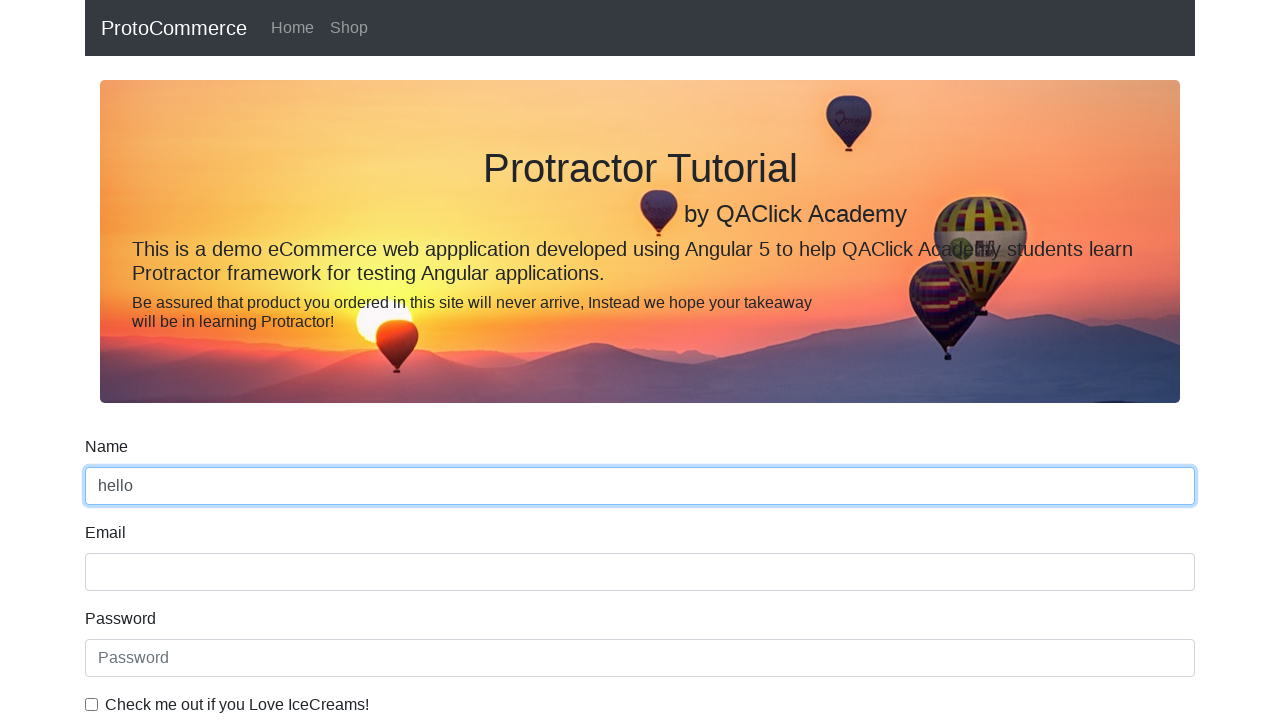

Clicked Shop link using JavaScript execution
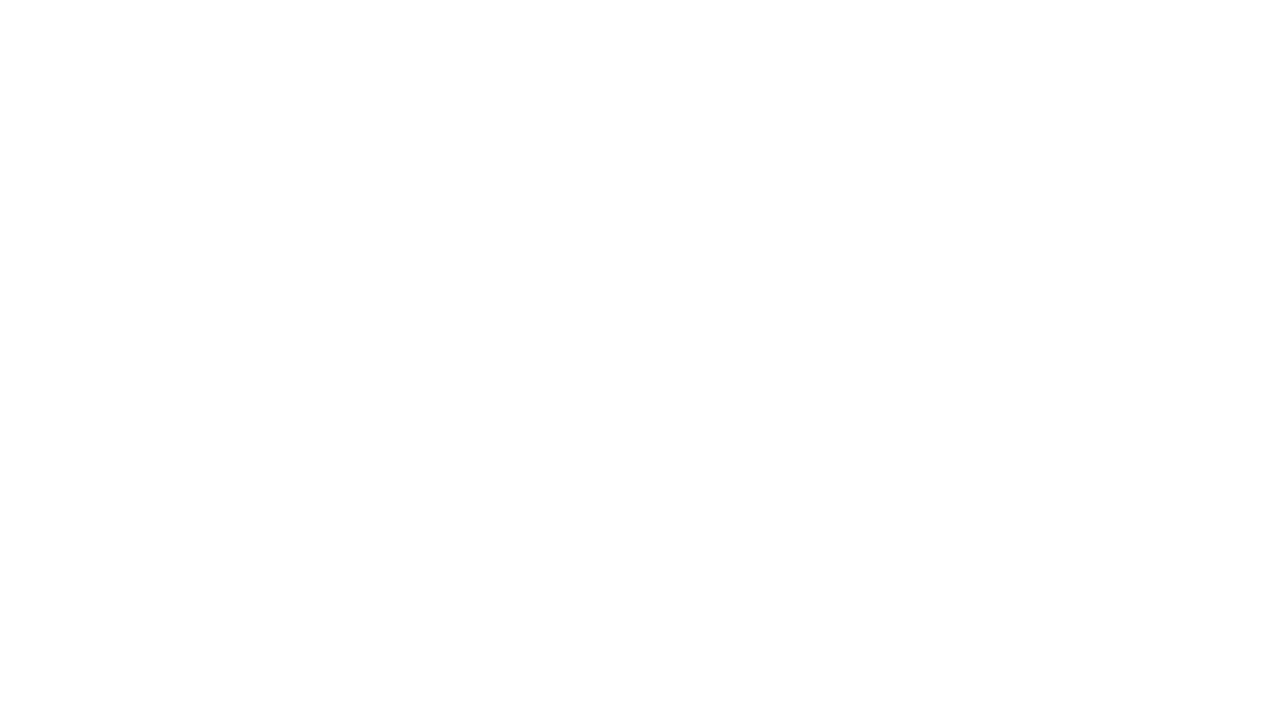

Scrolled to the bottom of the page
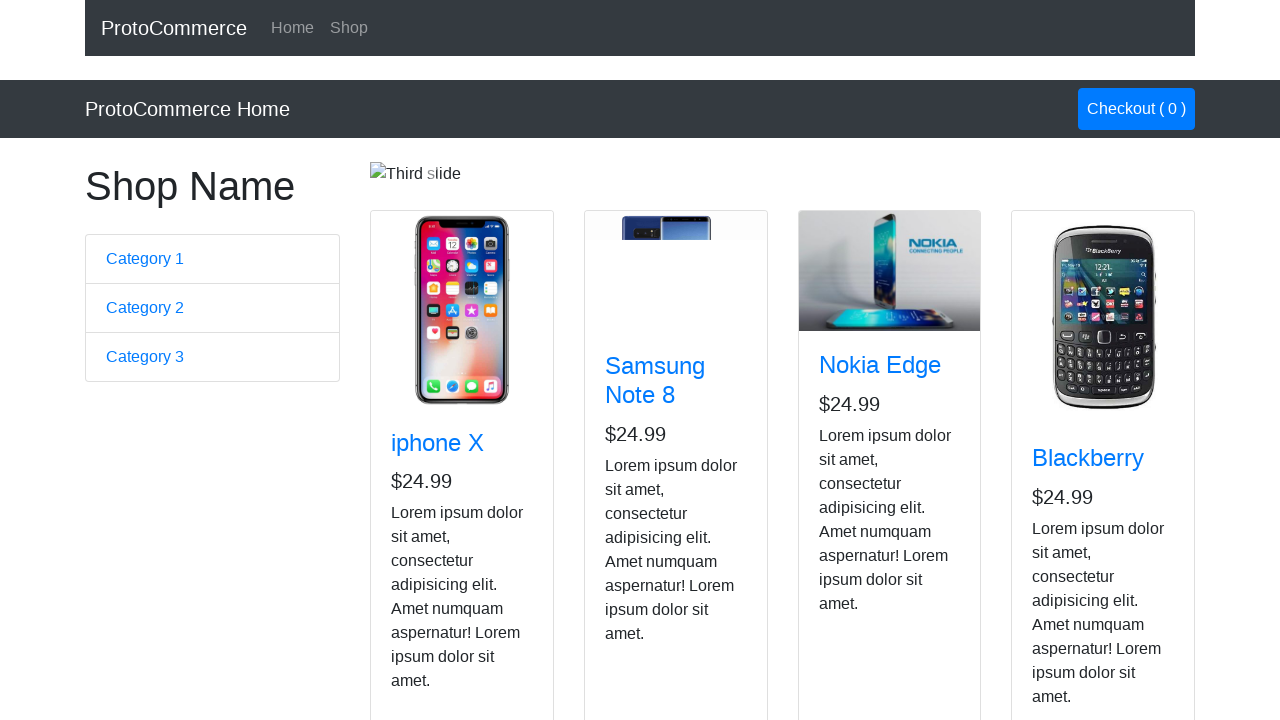

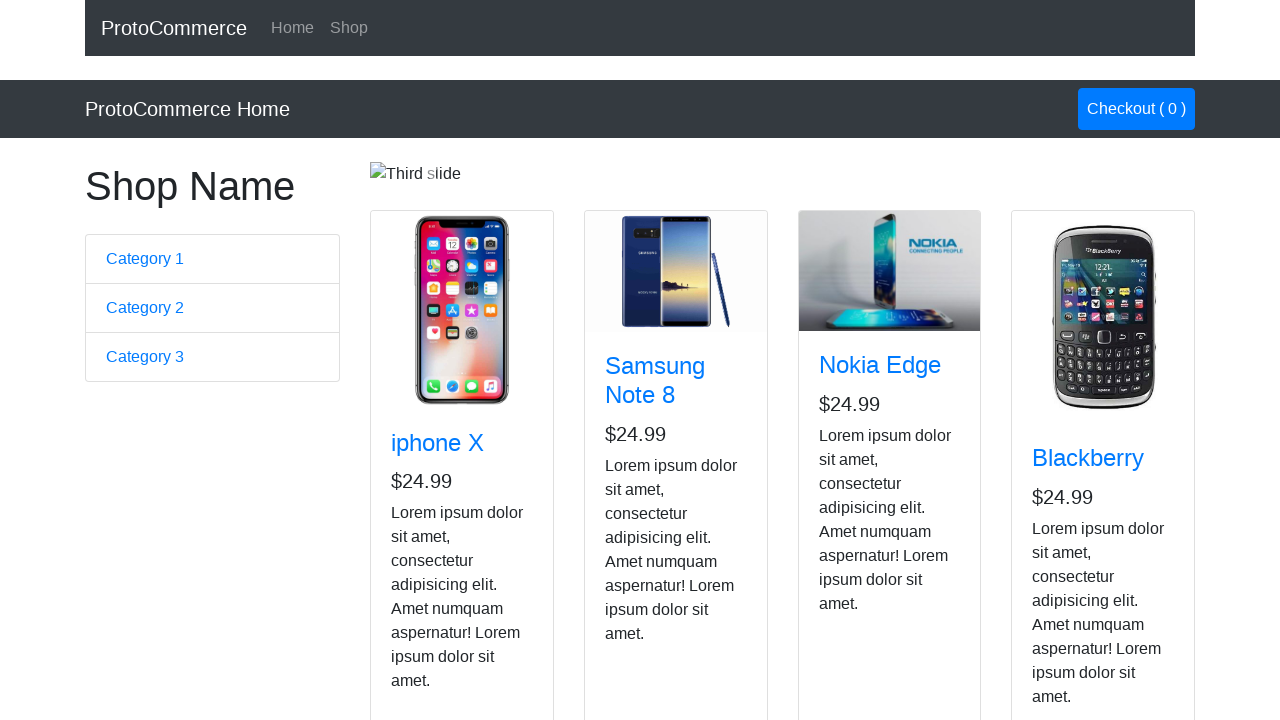